Tests if the last name entry field is present on the registration page

Starting URL: https://b2c.passport.rt.ru

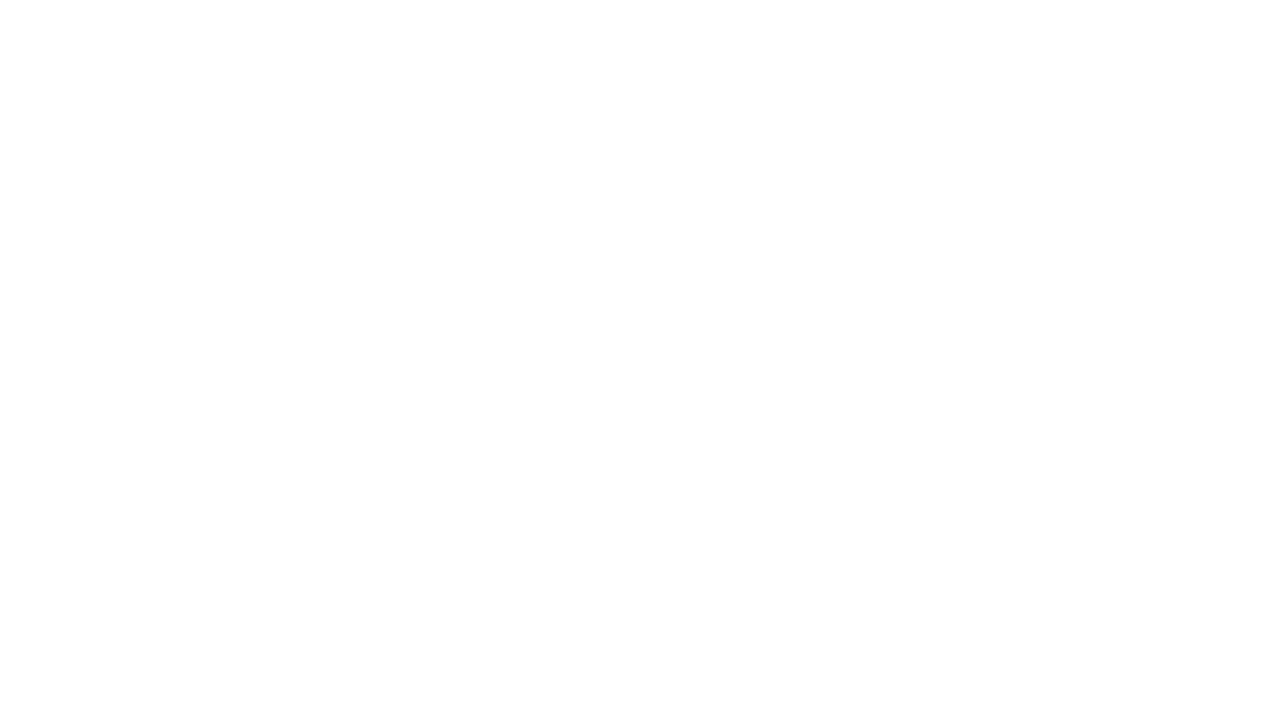

Waited for register button to be present
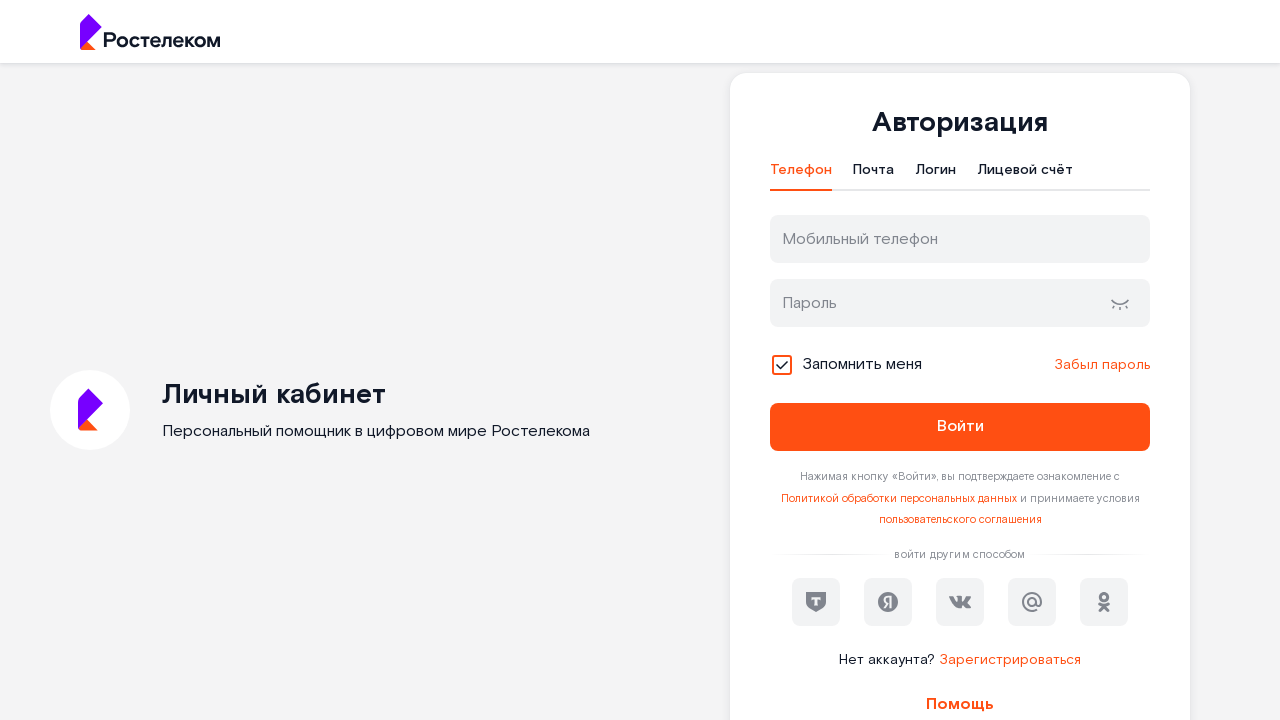

Clicked register button at (1010, 660) on #kc-register
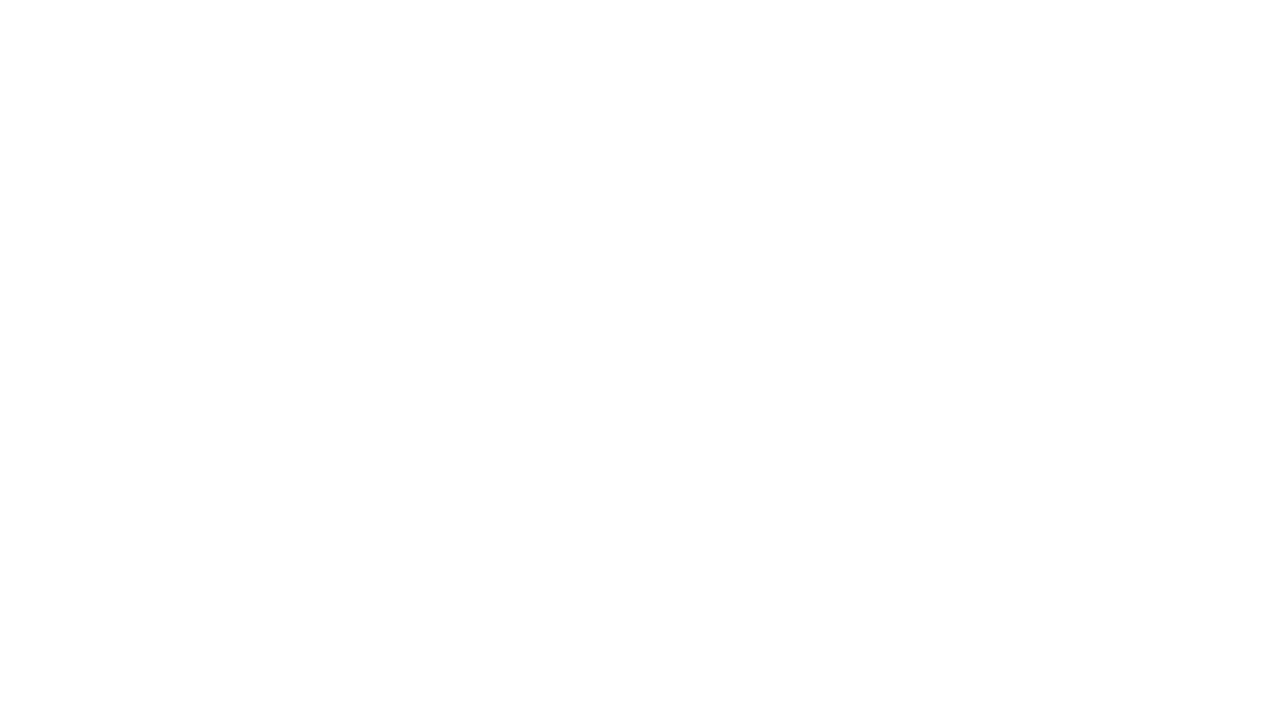

Last name entry field is present on the registration page
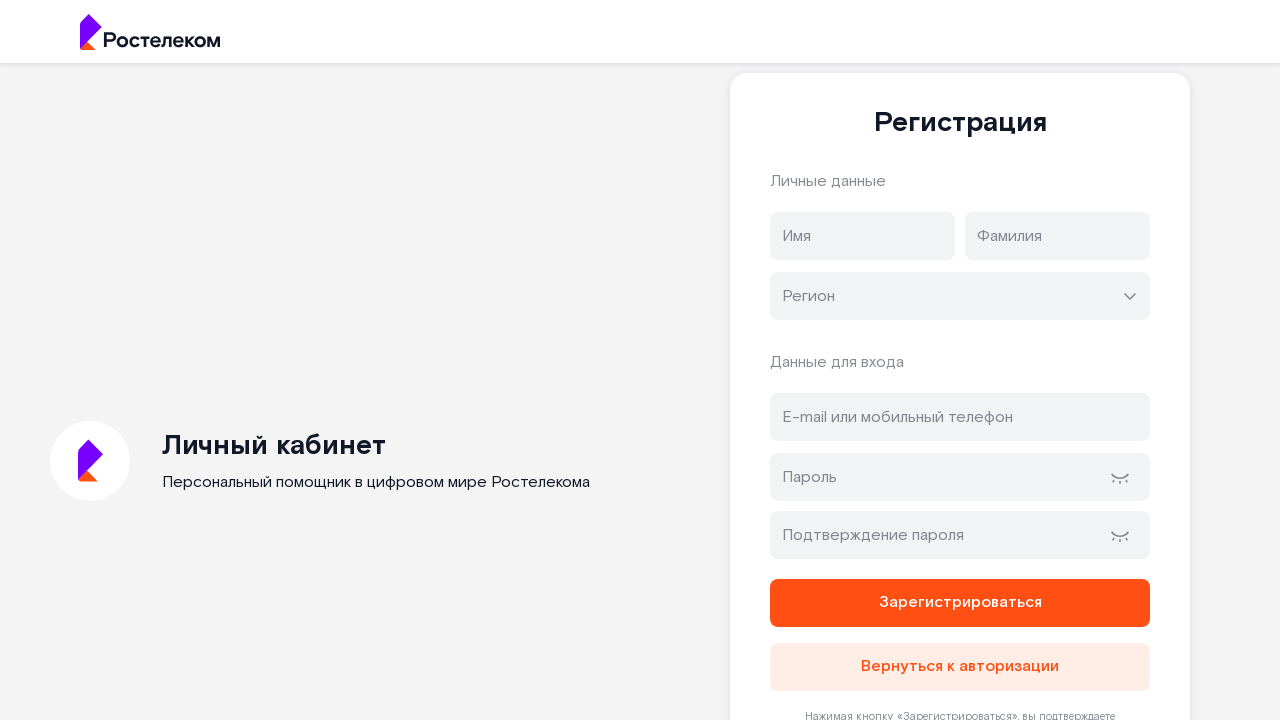

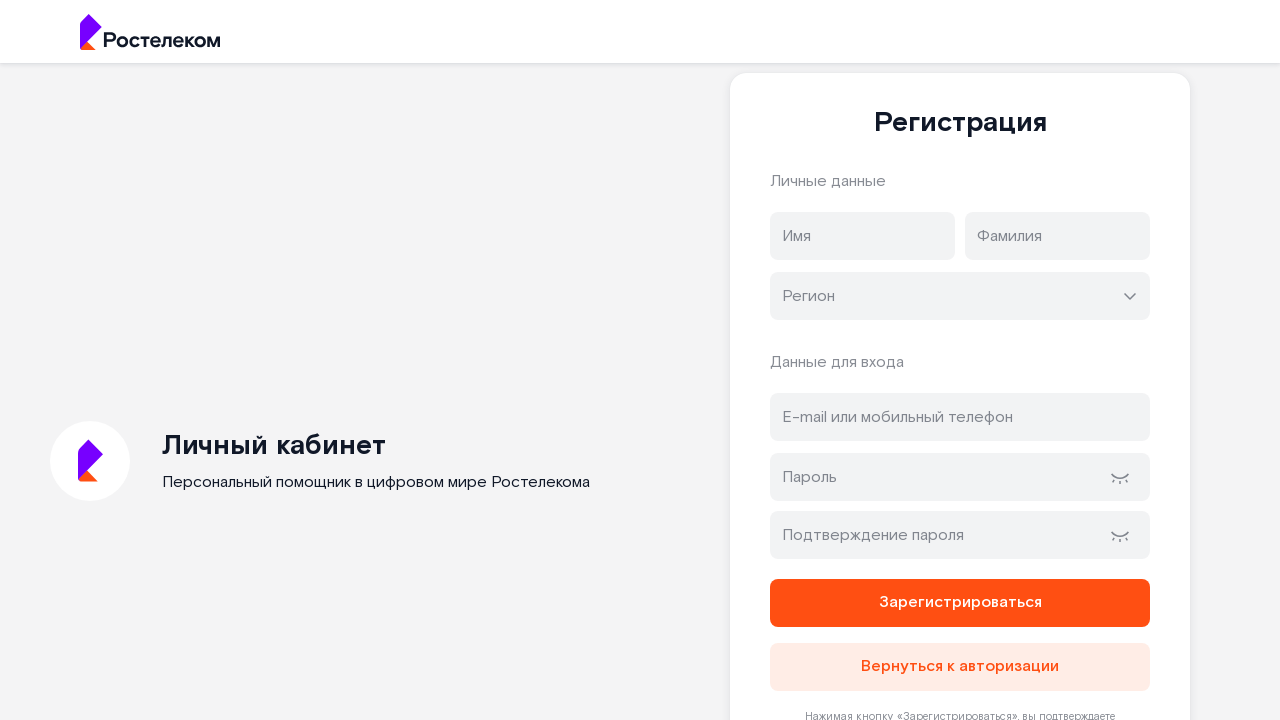